Navigates to GitHub homepage, hovers over the Solutions button menu, and clicks on the Enterprise option

Starting URL: https://github.com/

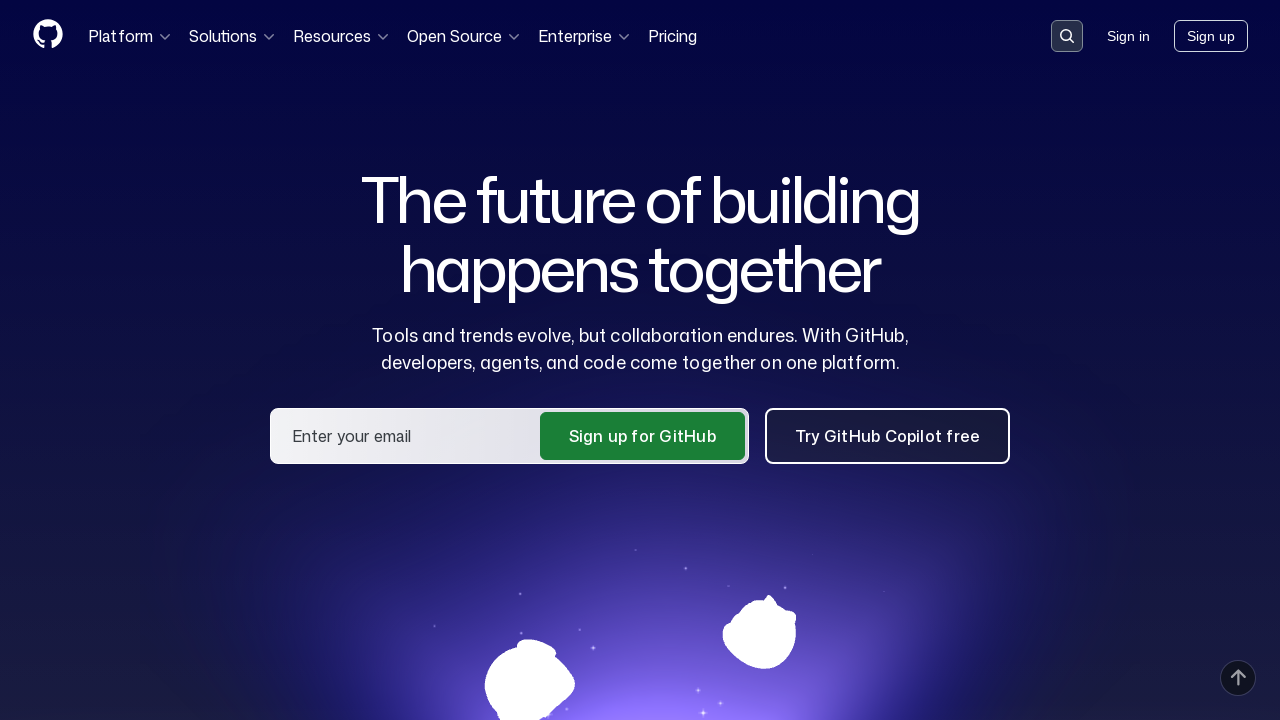

Navigated to GitHub homepage
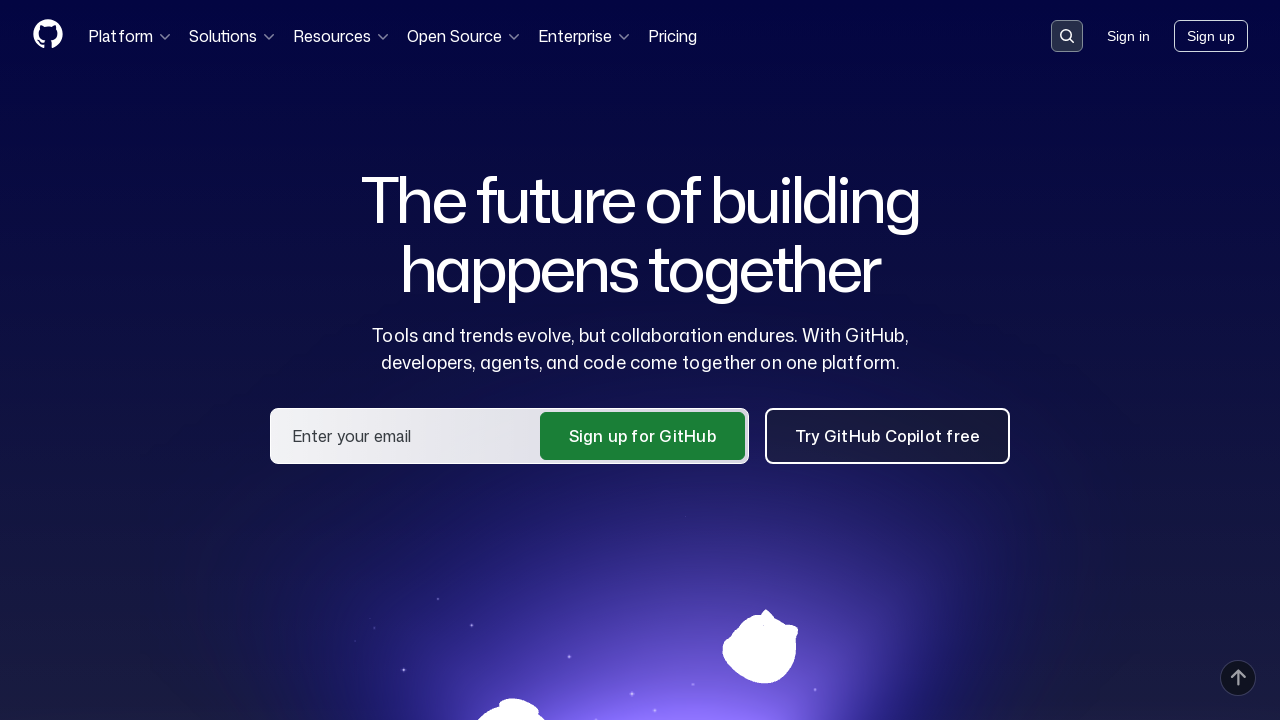

Hovered over Solutions button to reveal dropdown menu at (233, 36) on button:has-text('Solutions')
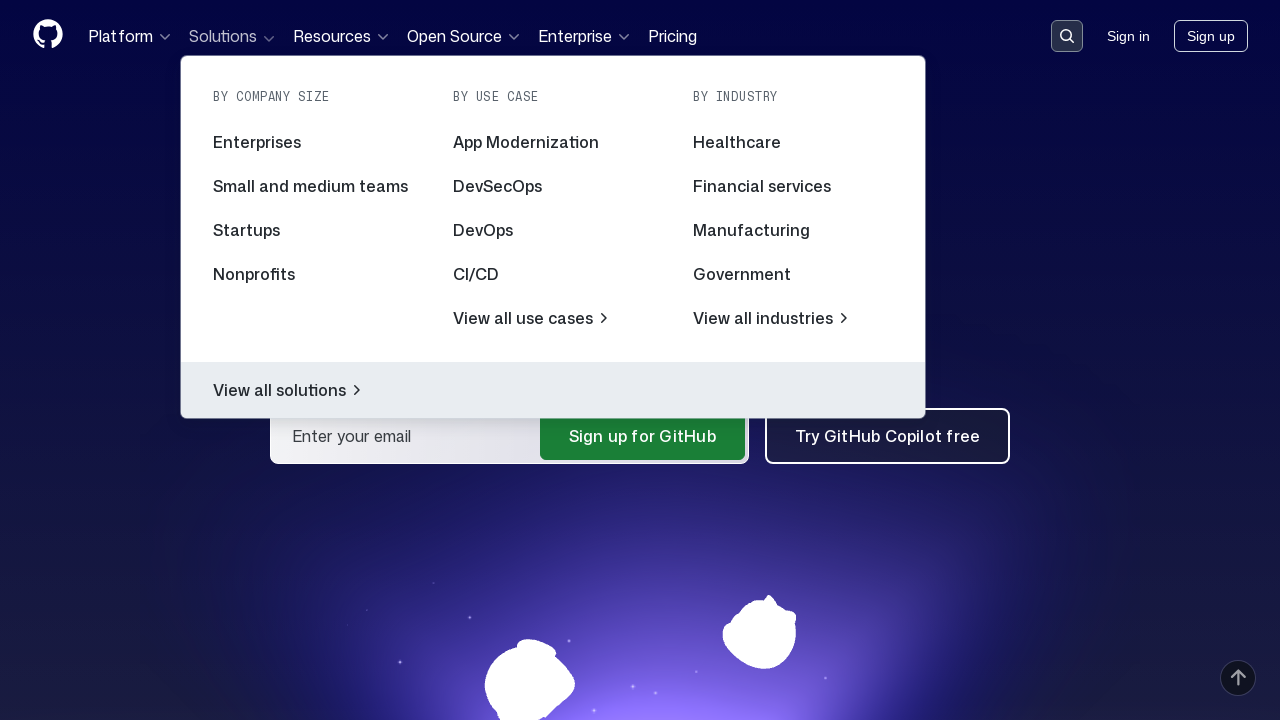

Clicked on Enterprise option in the dropdown menu at (313, 142) on a:has-text('Enterprise')
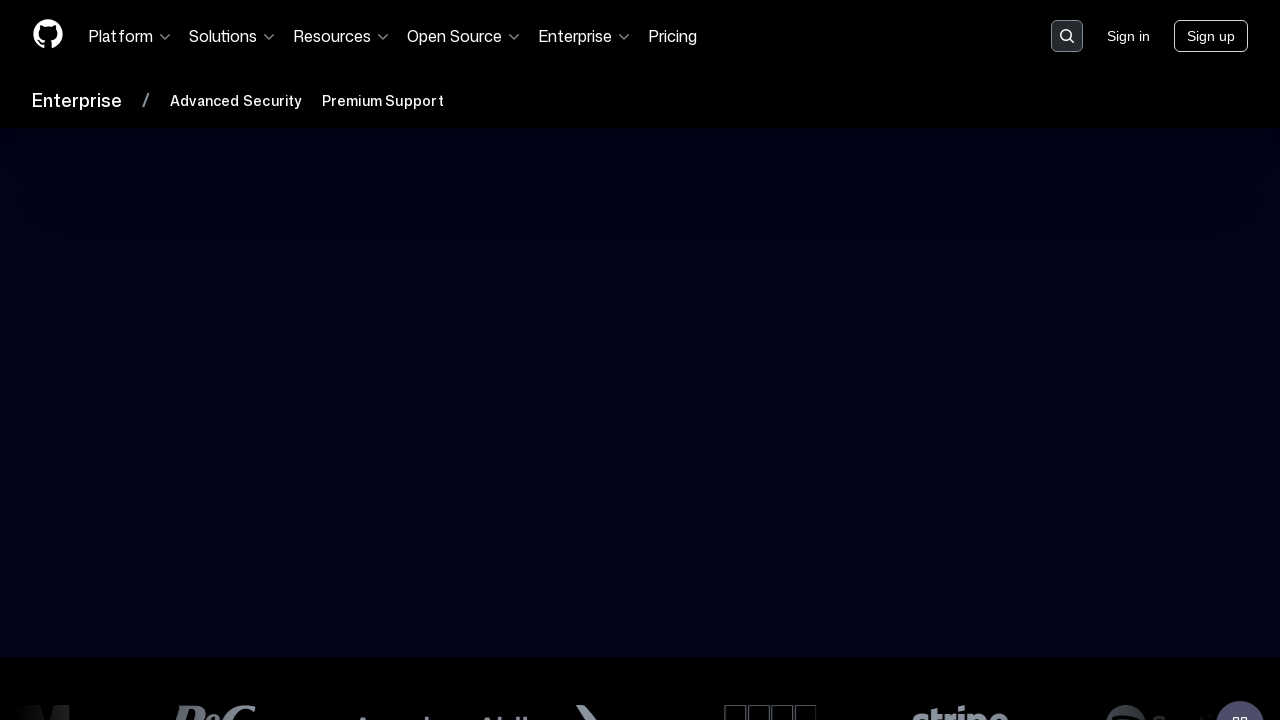

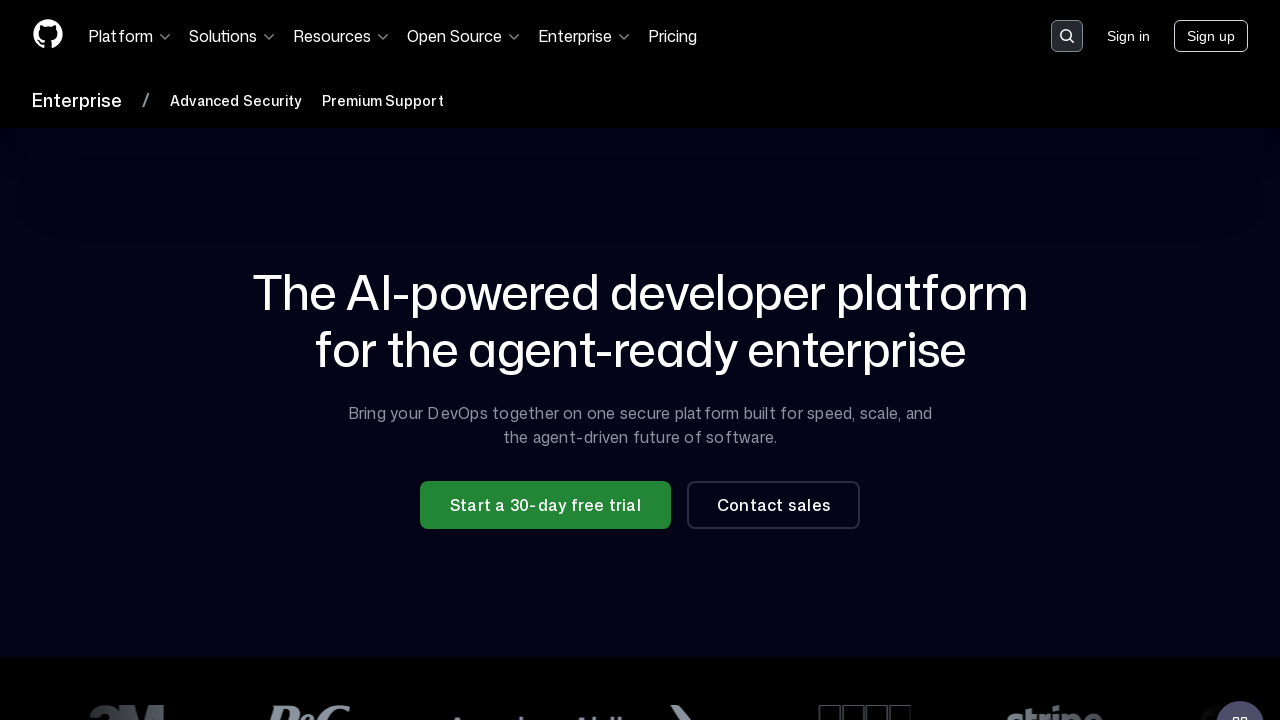